Tests right-click functionality on a button element by performing a context click action

Starting URL: https://demoqa.com/buttons

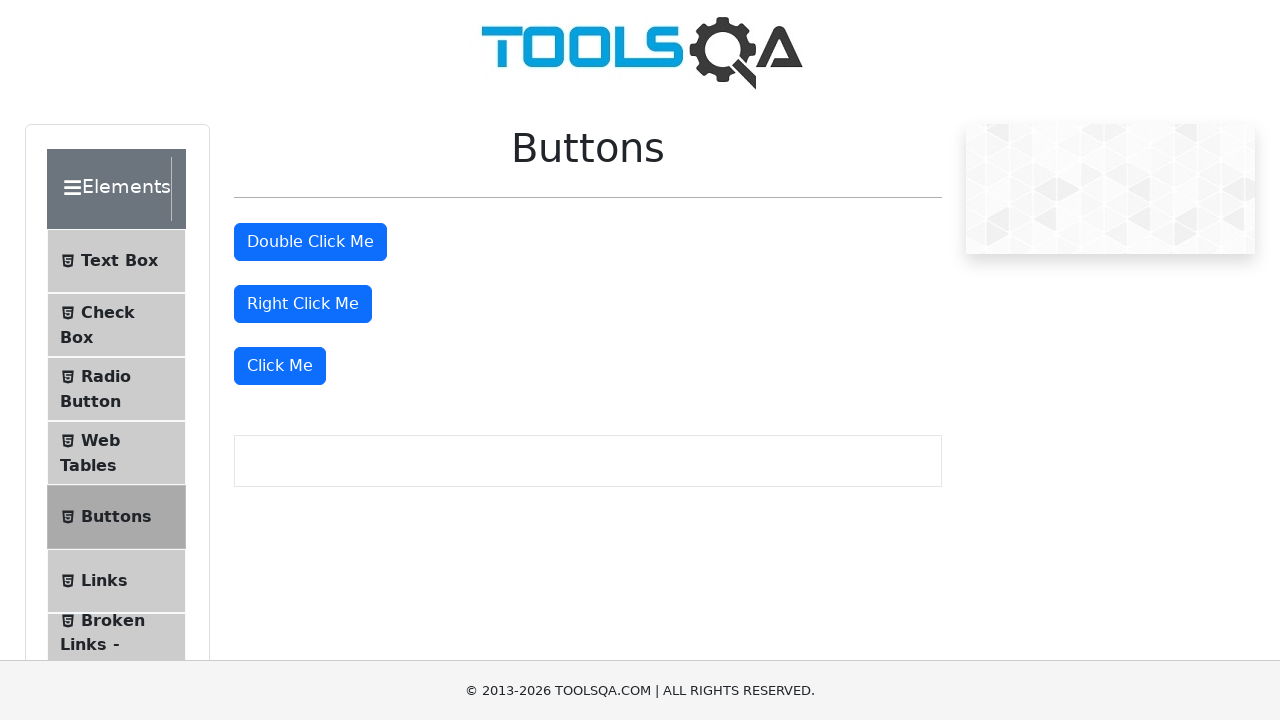

Located the 'Right Click Me' button element
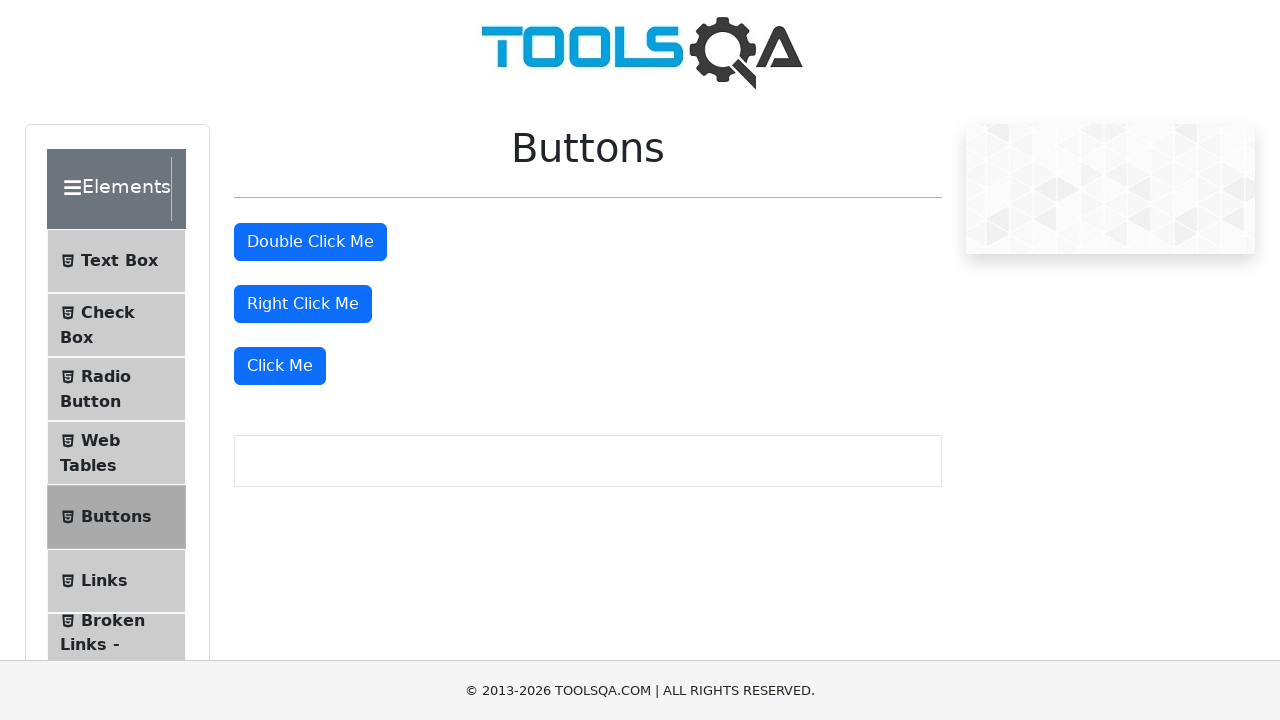

Performed right-click (context click) on the button at (303, 304) on xpath=//button[text()='Right Click Me']
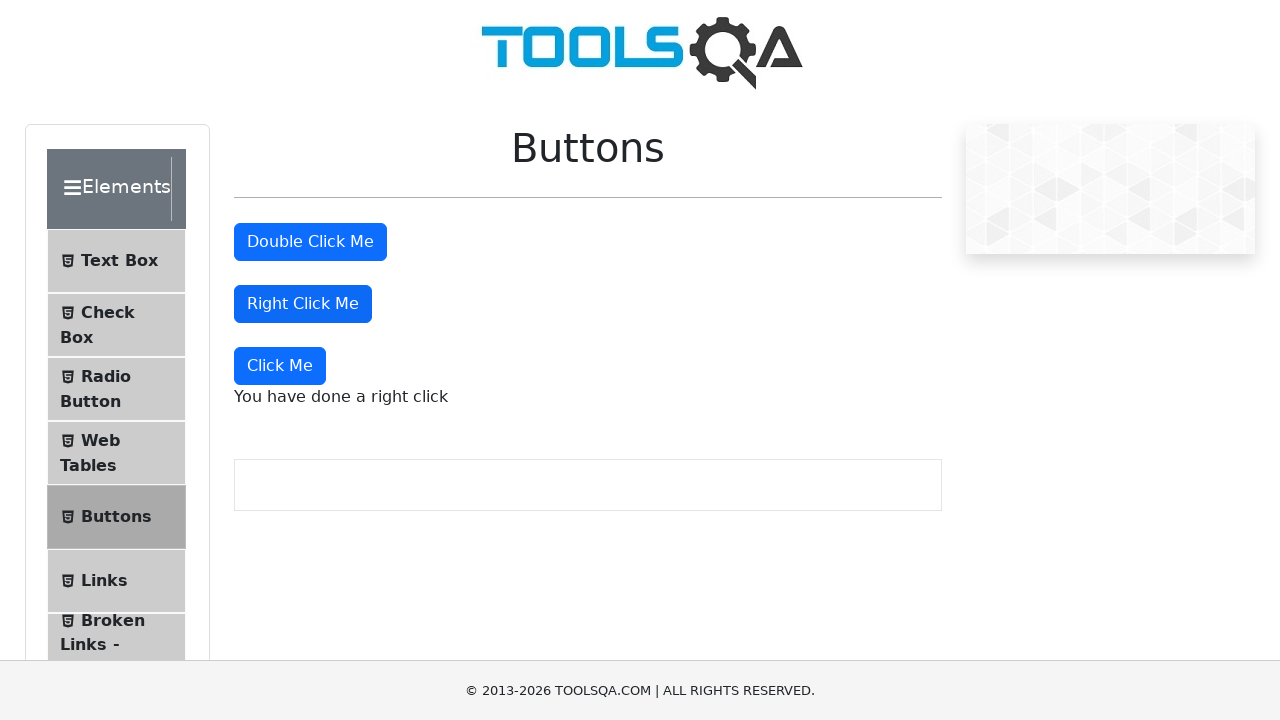

Waited 2 seconds to observe context menu result
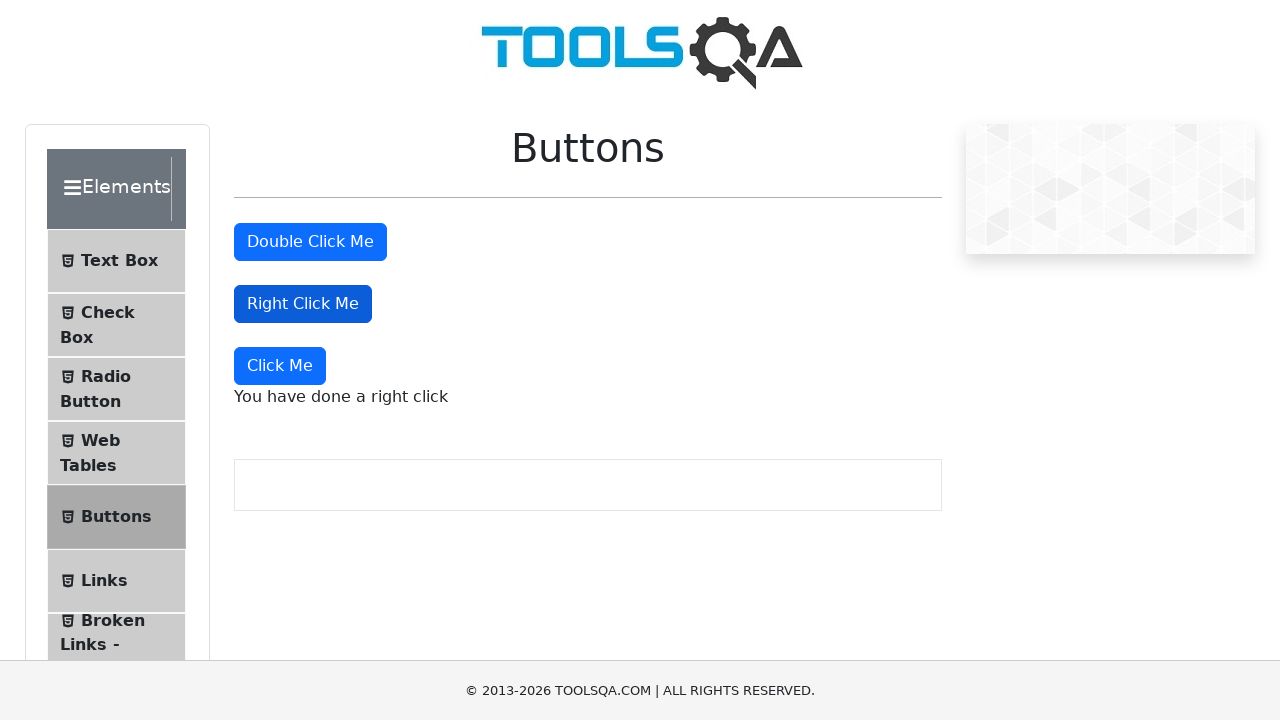

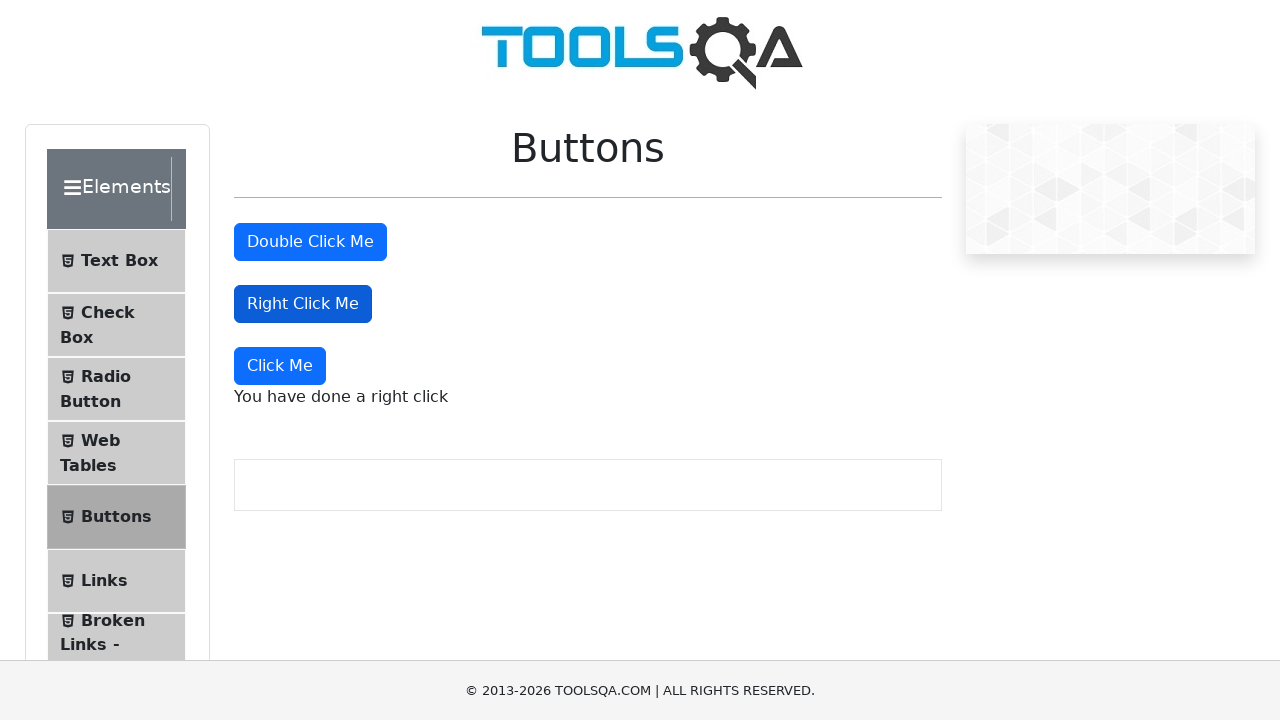